Tests dynamic loading where an element is hidden on the page initially, clicks a start button, waits for the loading to complete, and verifies the finish text appears

Starting URL: http://the-internet.herokuapp.com/dynamic_loading/1

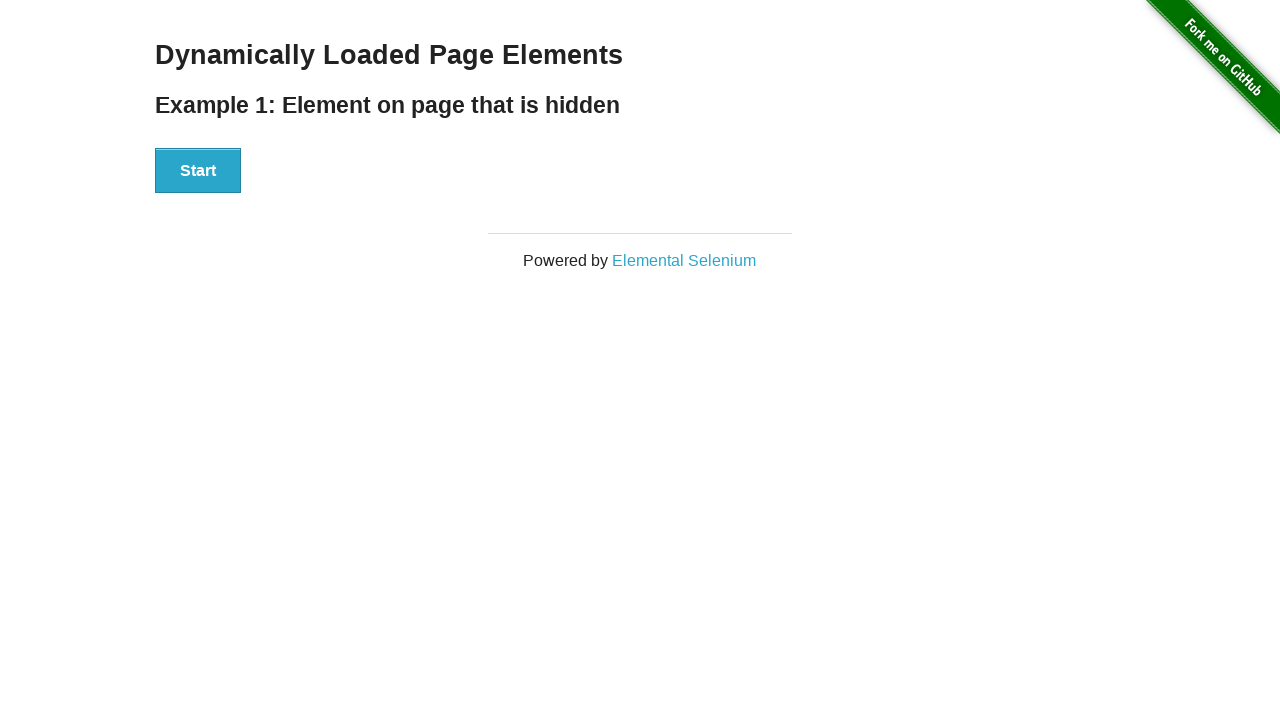

Clicked the Start button to initiate dynamic loading at (198, 171) on #start button
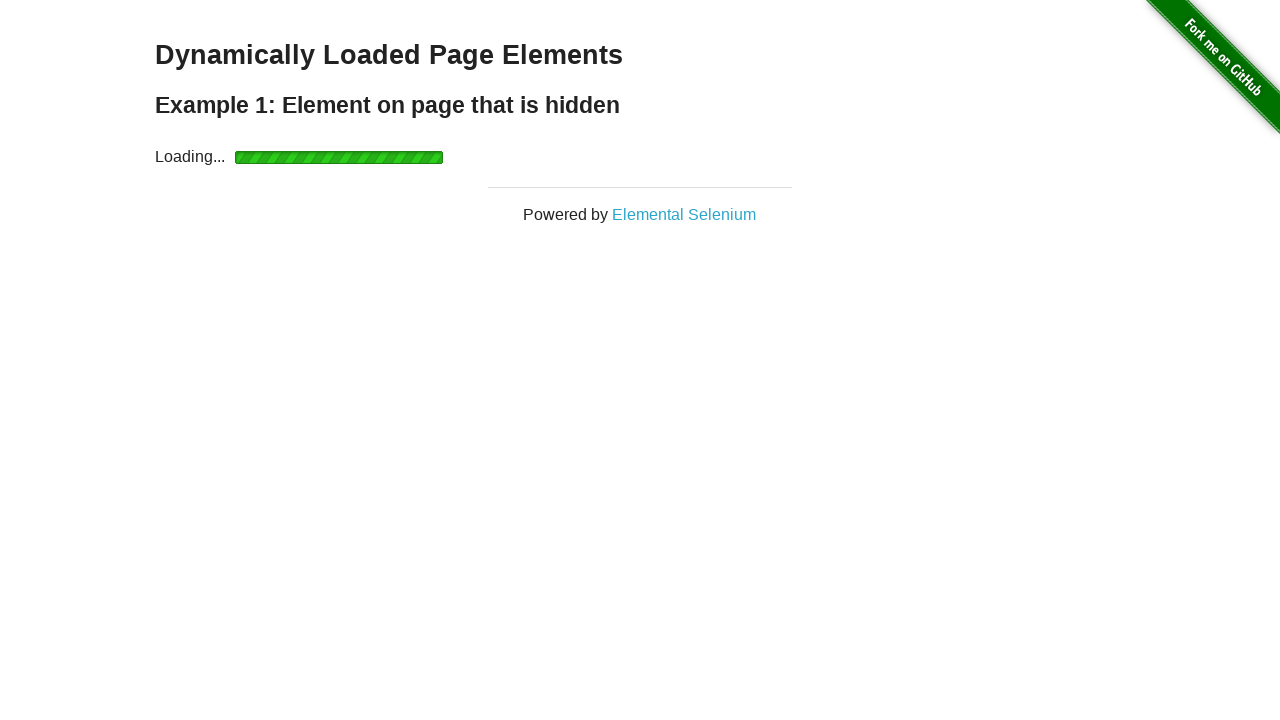

Waited for the finish element to become visible (loading completed)
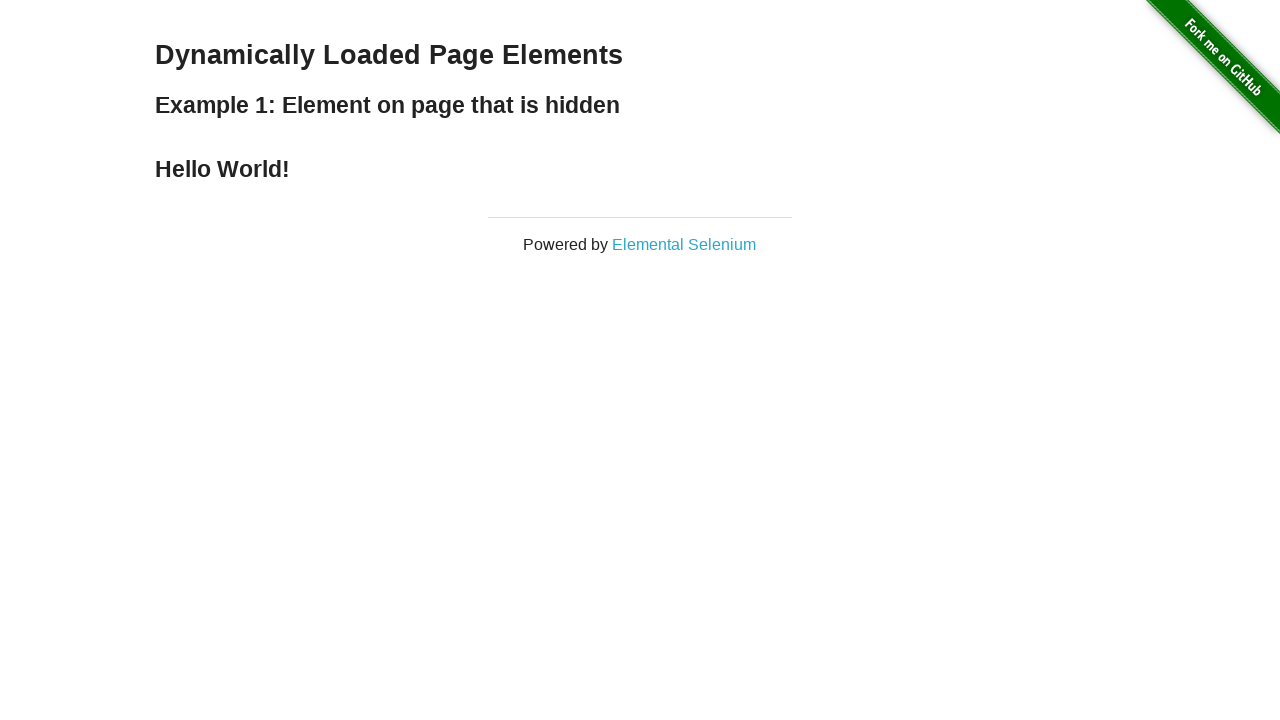

Retrieved text content from finish element
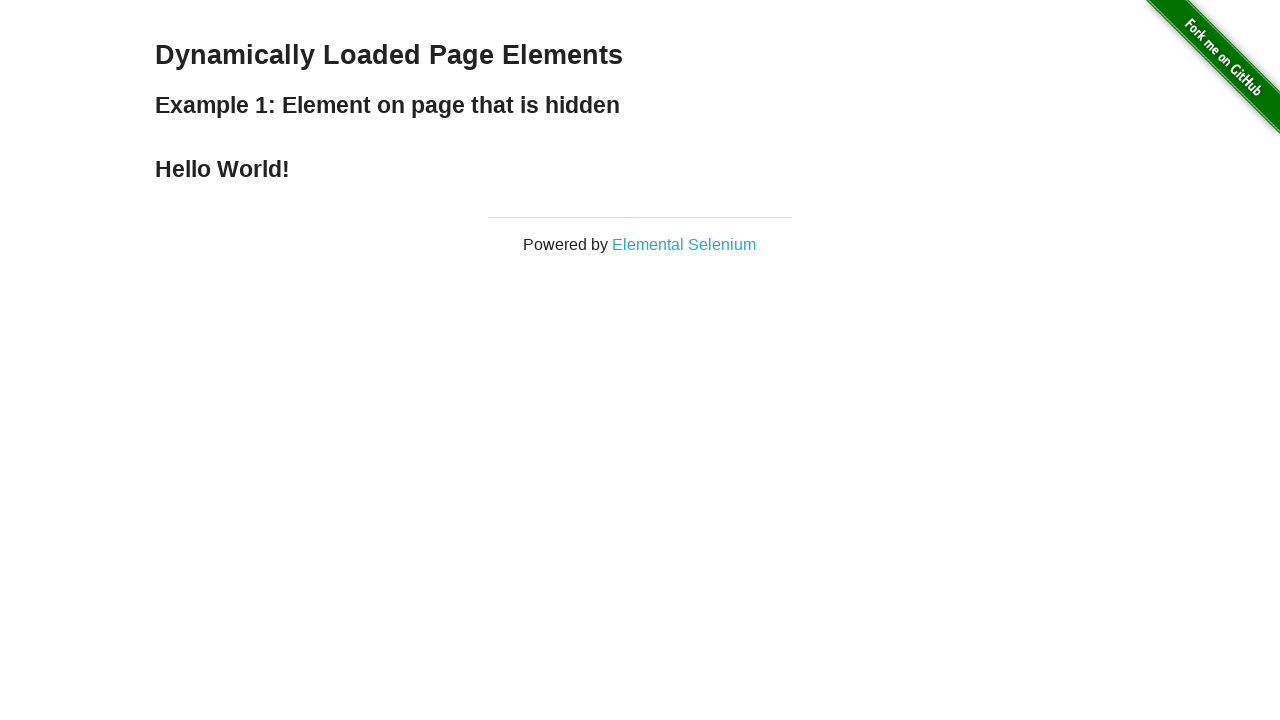

Verified that finish text equals 'Hello World!'
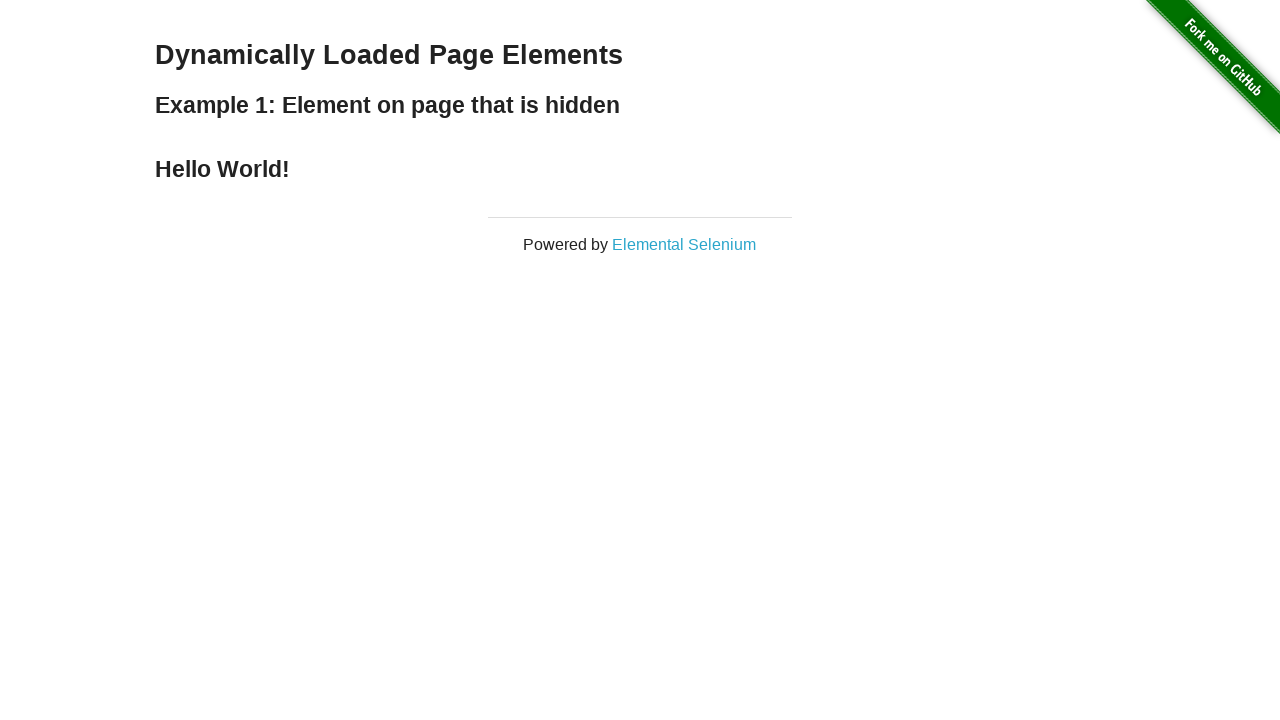

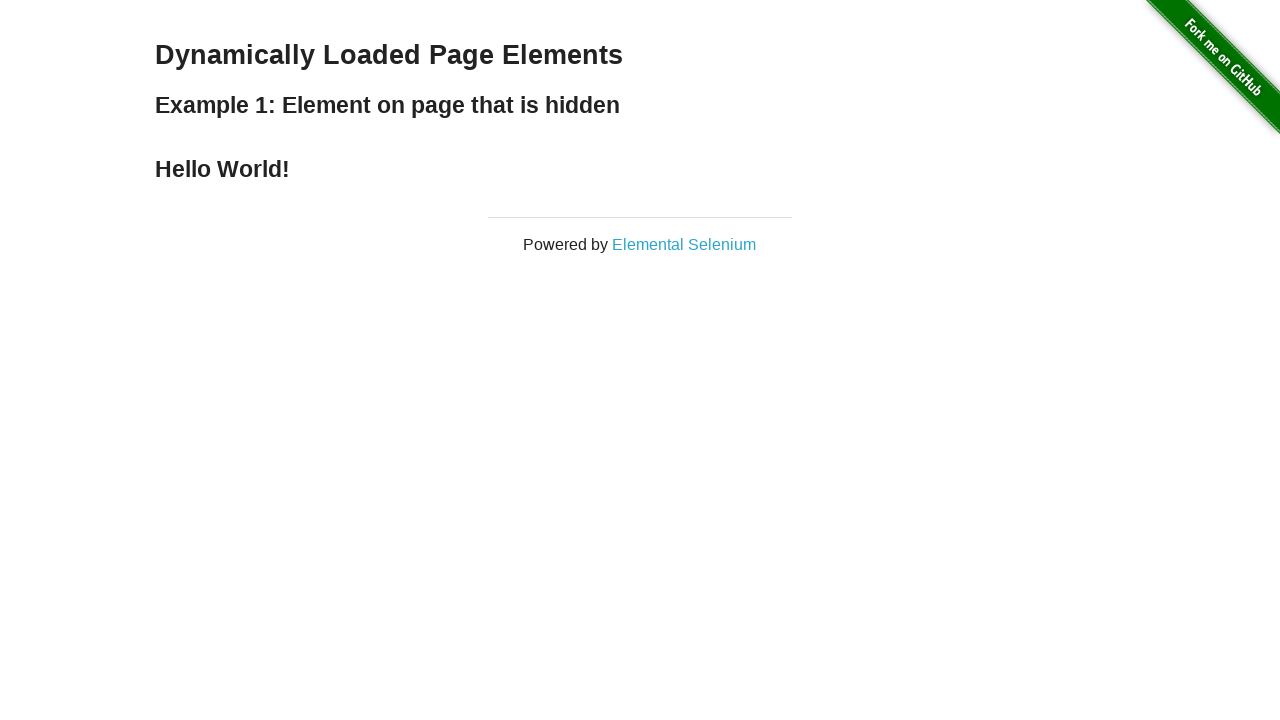